Tests dynamic controls on a page by interacting with checkboxes, buttons that add/remove elements, and enable/disable text inputs

Starting URL: https://the-internet.herokuapp.com/dynamic_controls

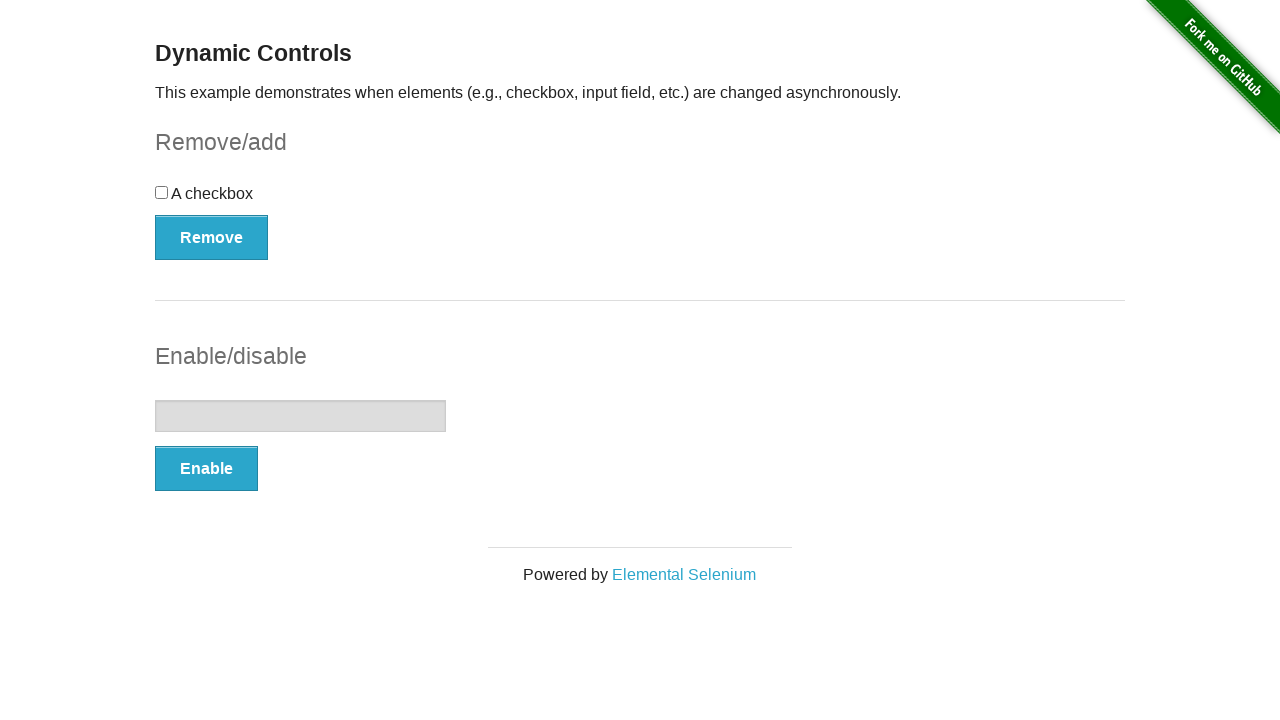

Clicked checkbox to toggle it at (162, 192) on #checkbox > input[type=checkbox]
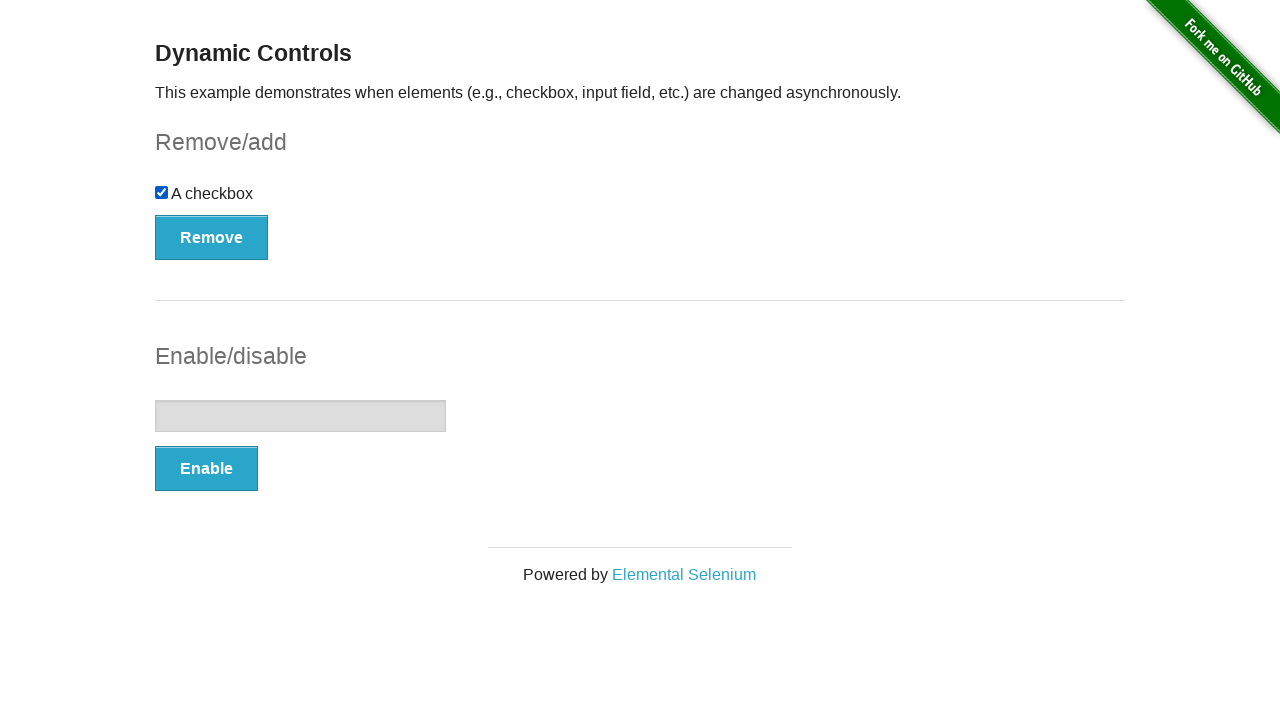

Clicked remove button to remove checkbox element at (212, 237) on #checkbox-example > button
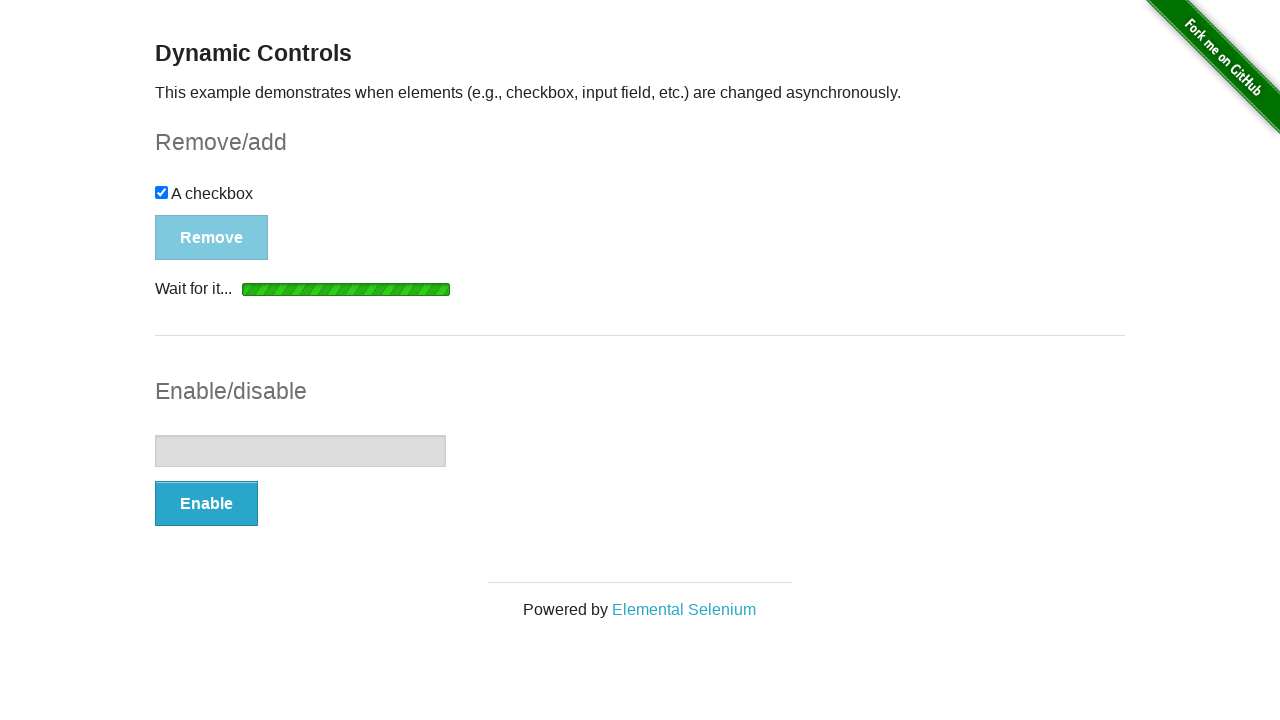

Waited for add button to be attached to DOM
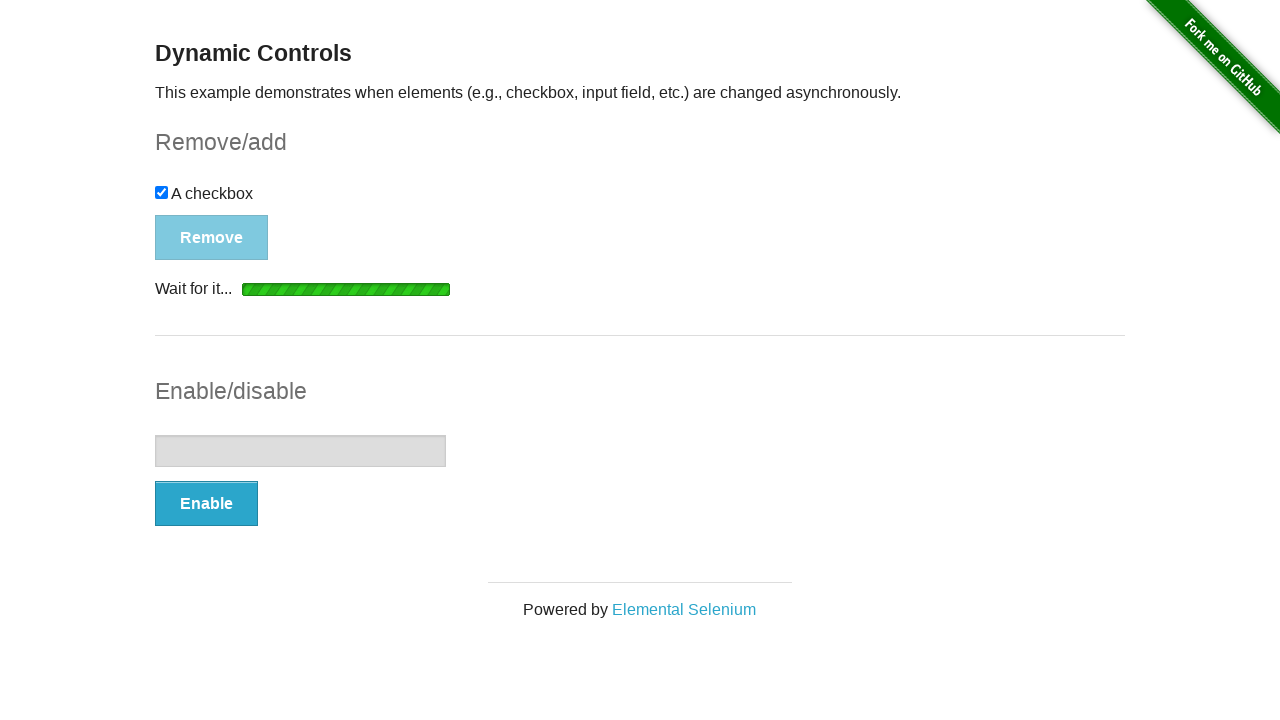

Clicked add button to restore checkbox element at (196, 208) on #checkbox-example > button
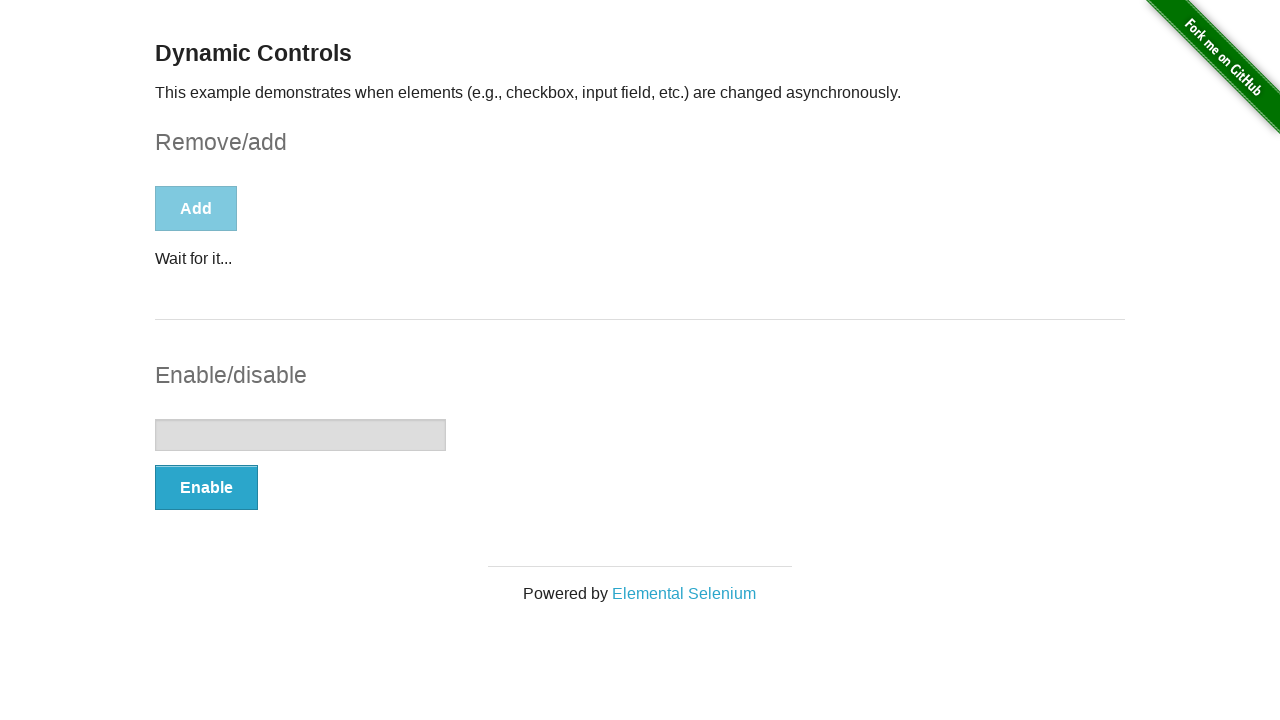

Clicked enable/disable button to enable text input at (206, 491) on #input-example > button
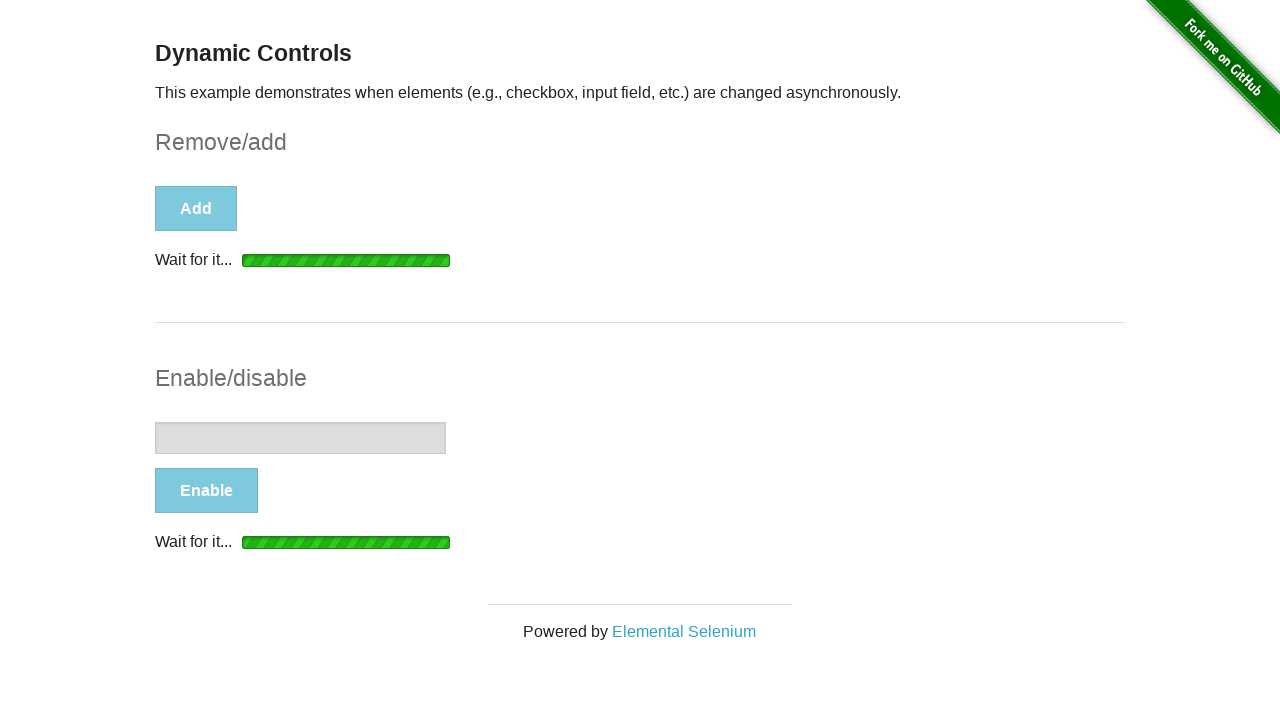

Waited for text input to be enabled (not disabled)
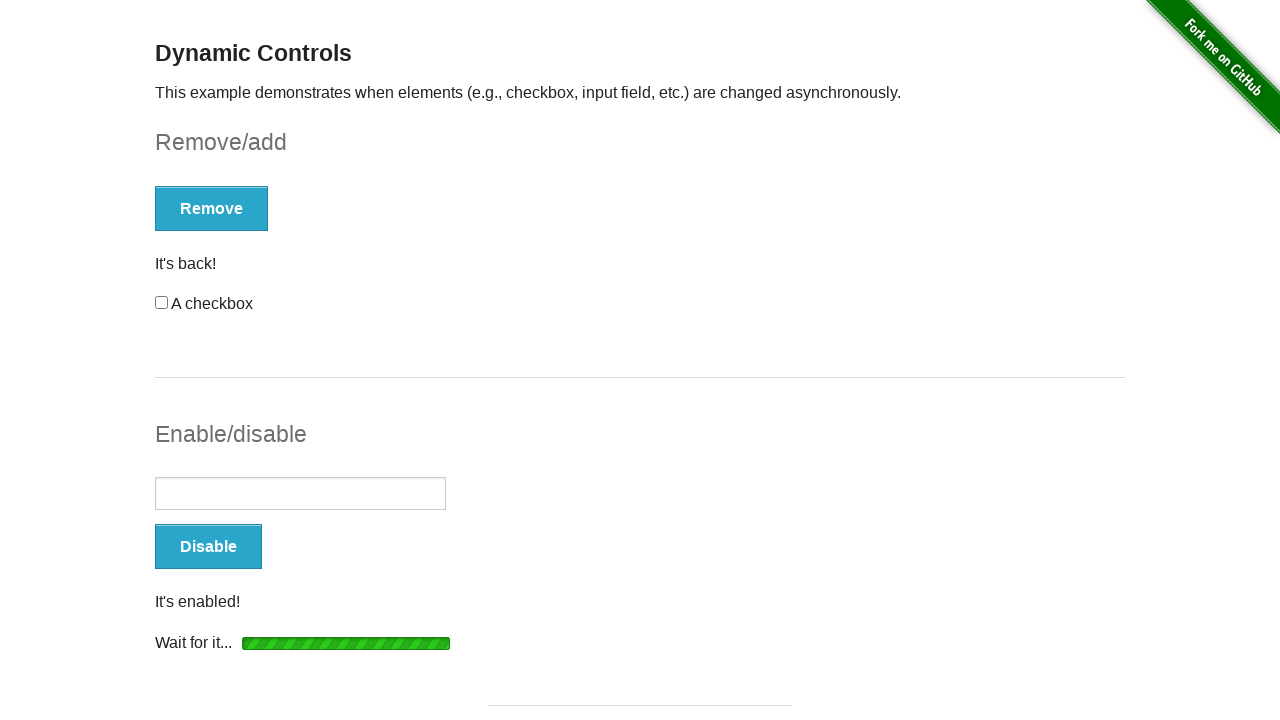

Filled enabled text input with 'Platzi' on #input-example > input[type=text]
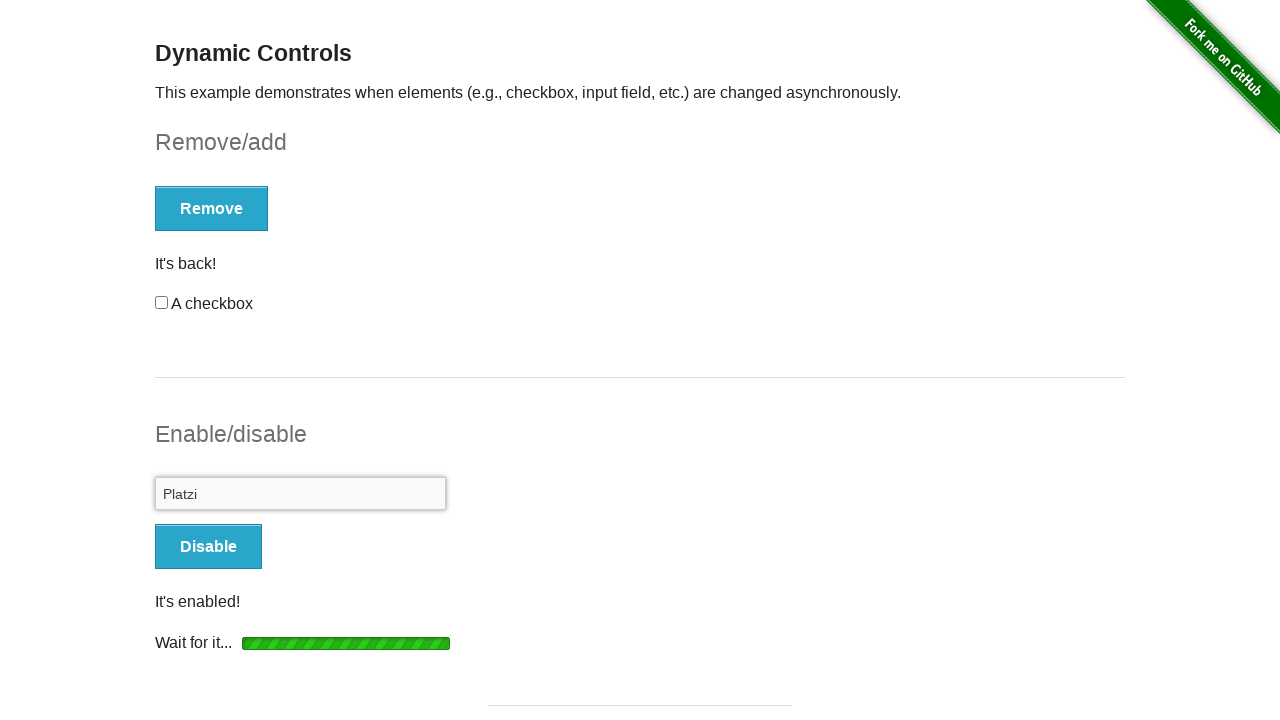

Clicked enable/disable button again to disable text input at (208, 546) on #input-example > button
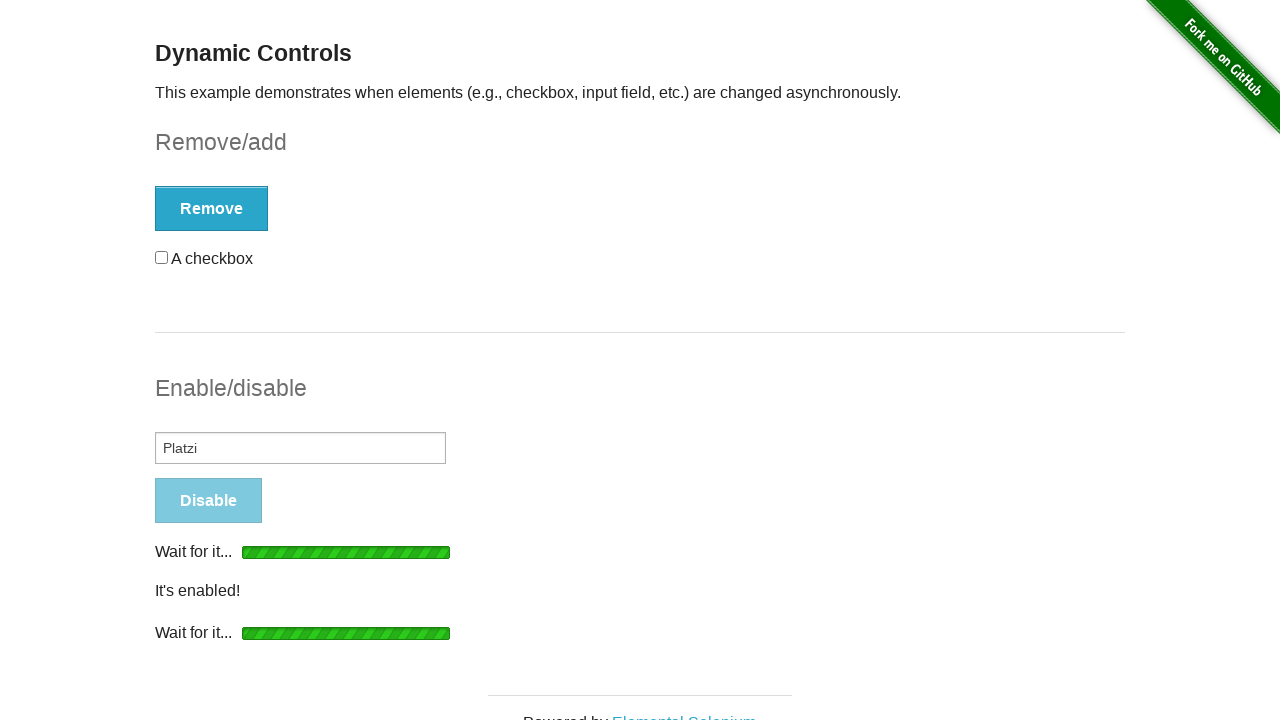

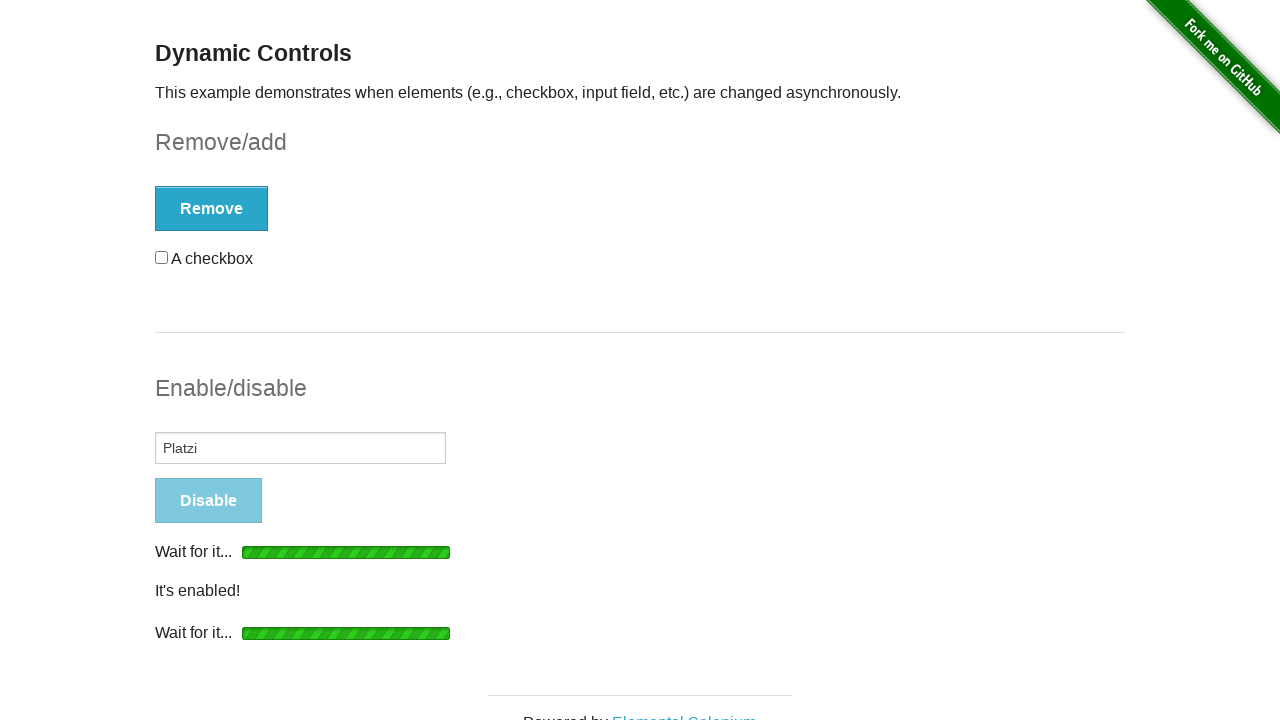